Tests alert popup handling by entering a name in a textbox, clicking the alert button, and accepting the browser alert that appears.

Starting URL: https://rahulshettyacademy.com/AutomationPractice/

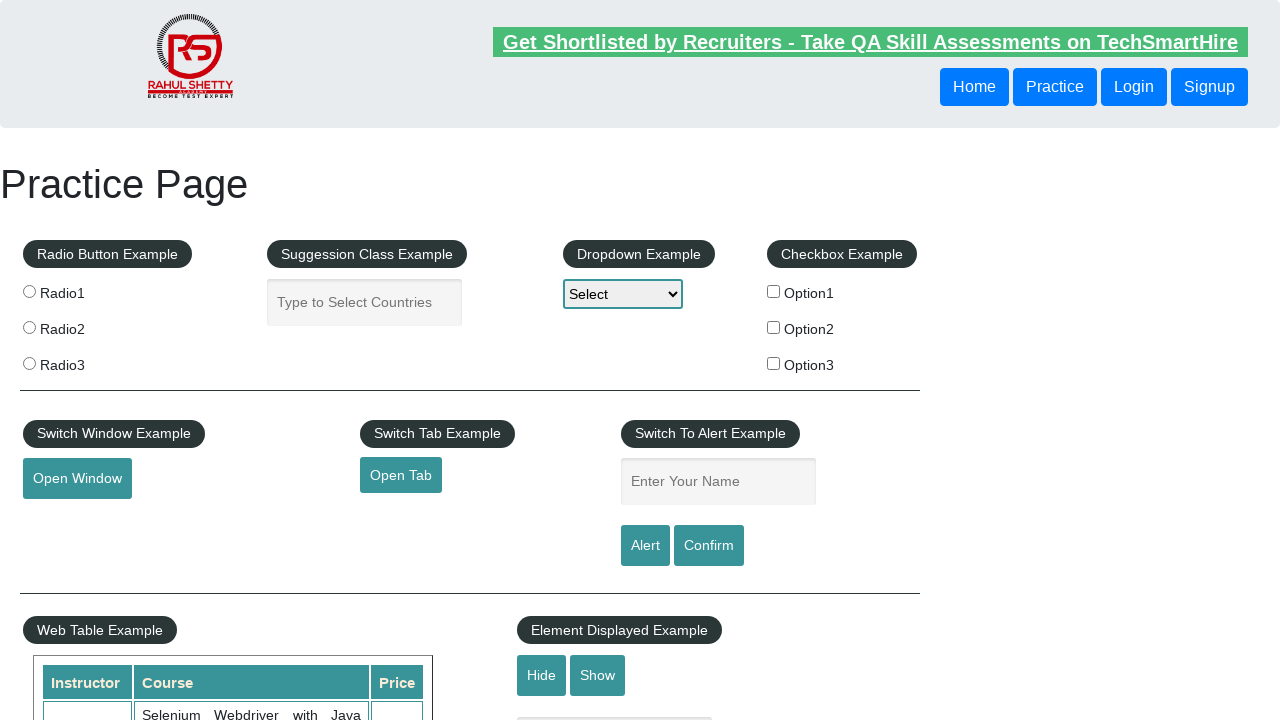

Name input textbox appeared on the page
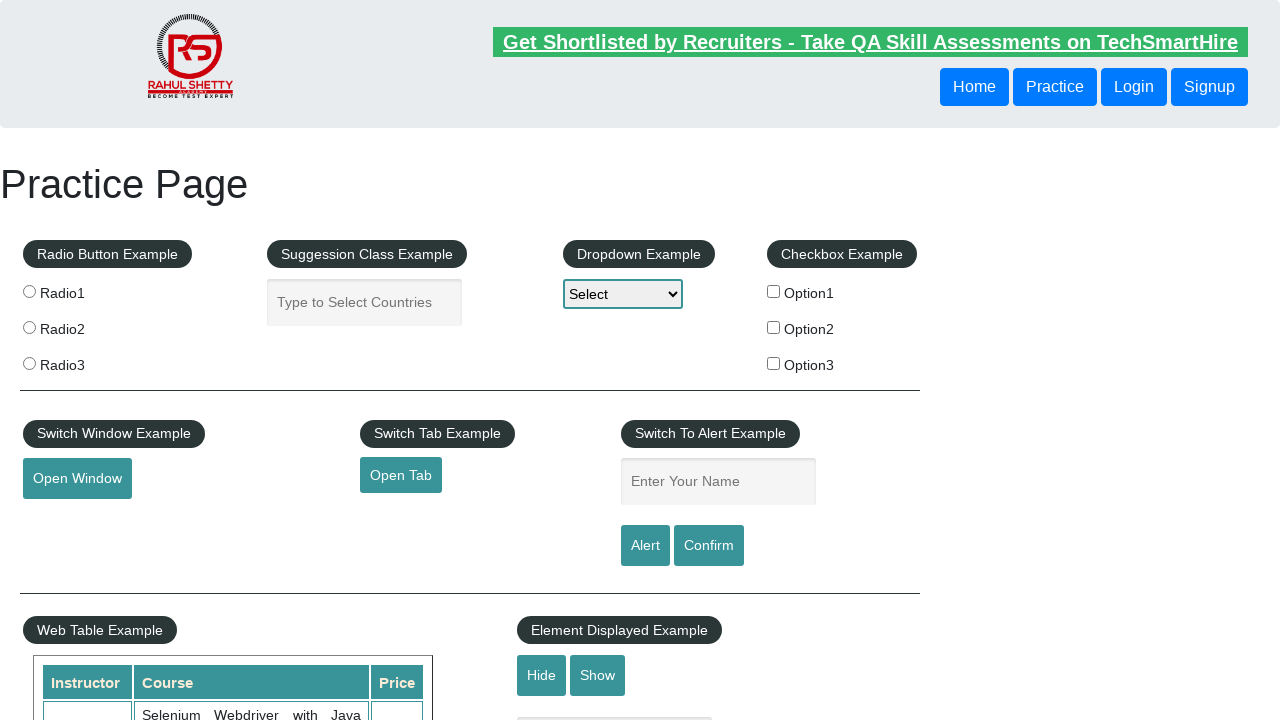

Filled name input textbox with 'John Smith' on input[name='enter-name']
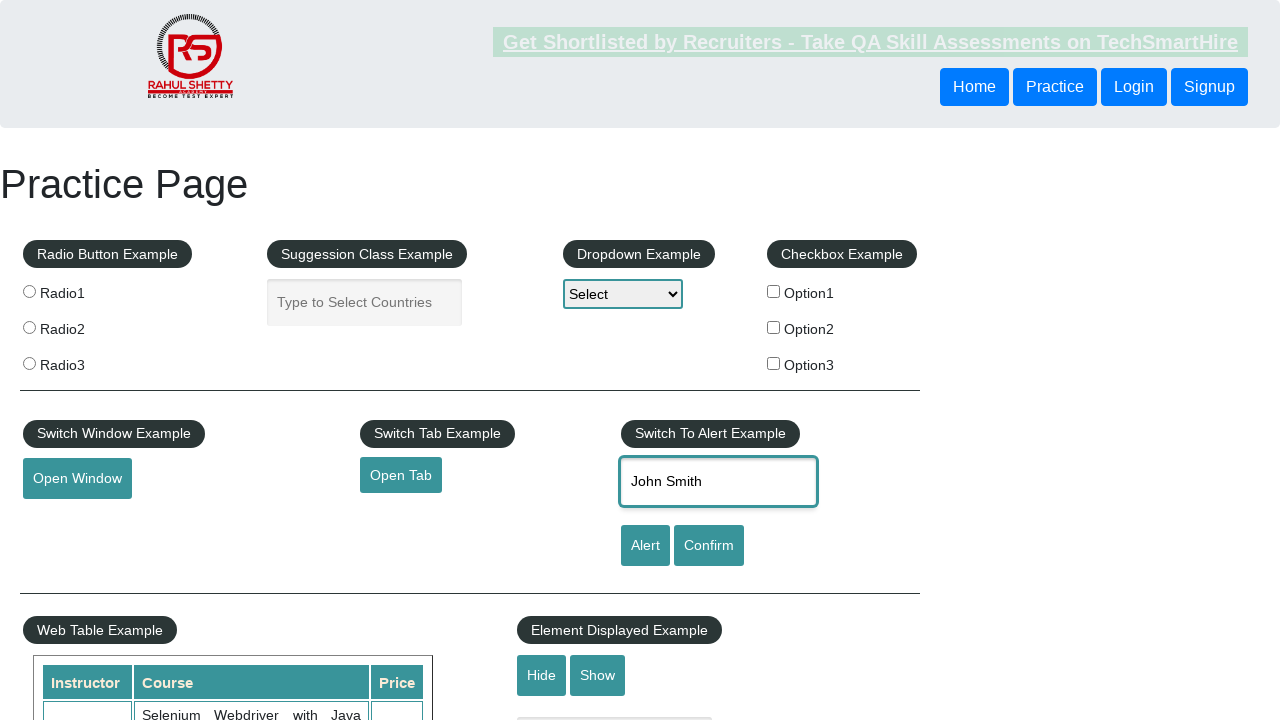

Set up dialog handler to automatically accept alerts
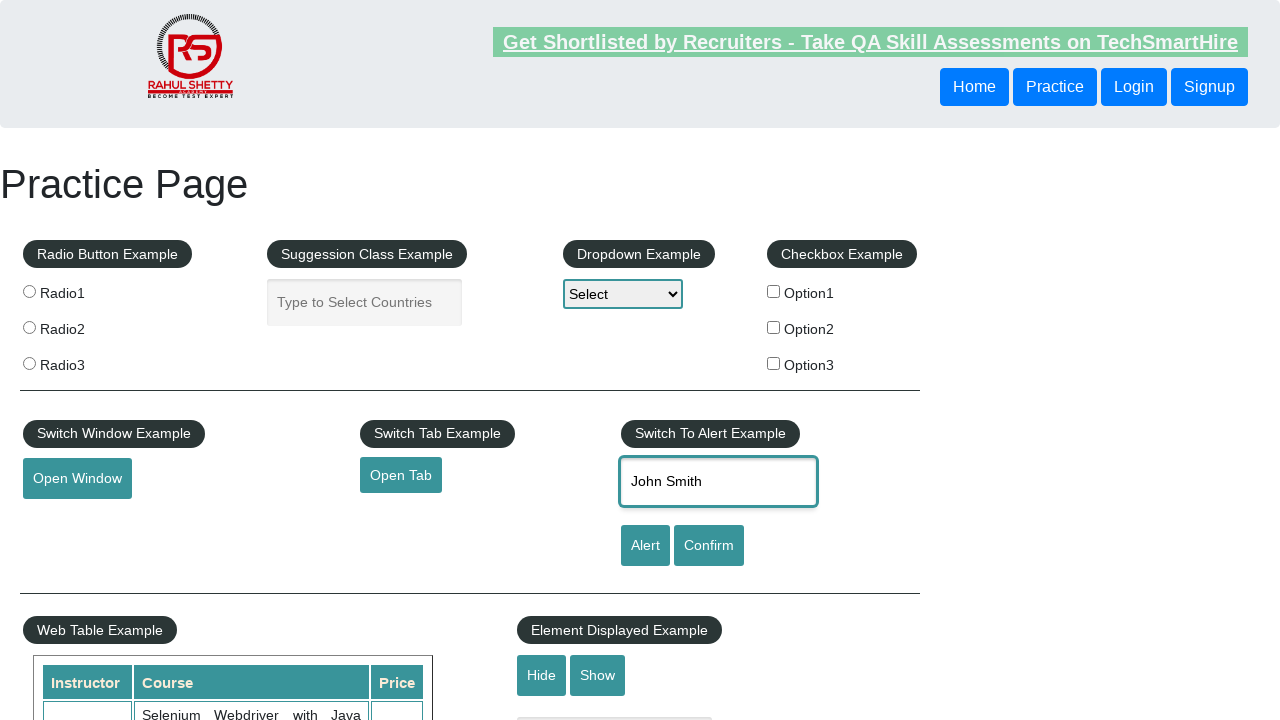

Clicked the alert button to trigger browser alert at (645, 546) on #alertbtn
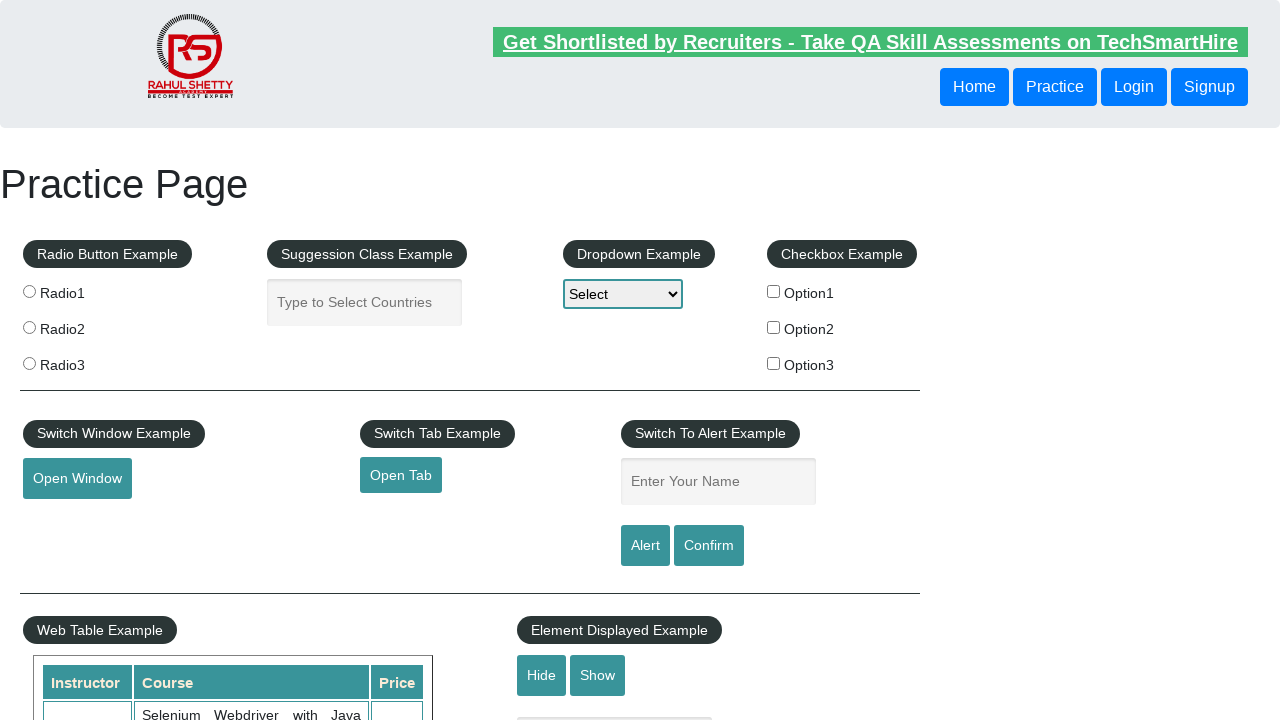

Waited 500ms for alert dialog to be processed and accepted
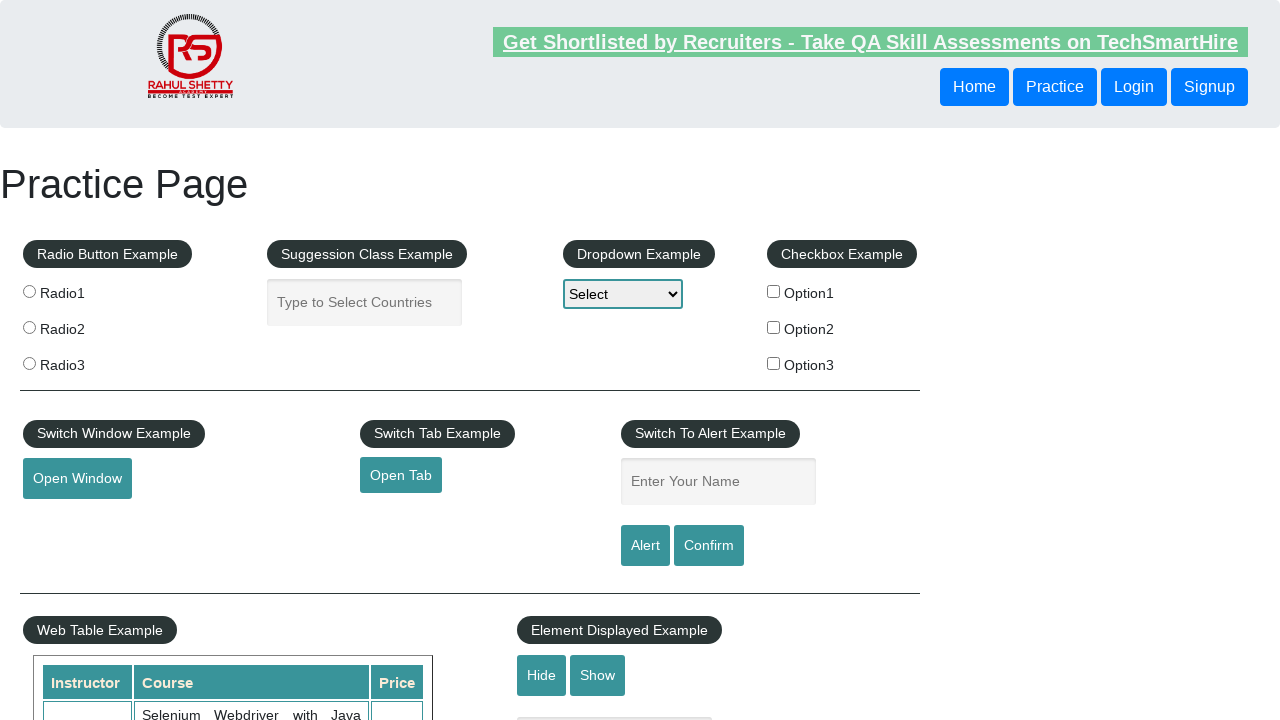

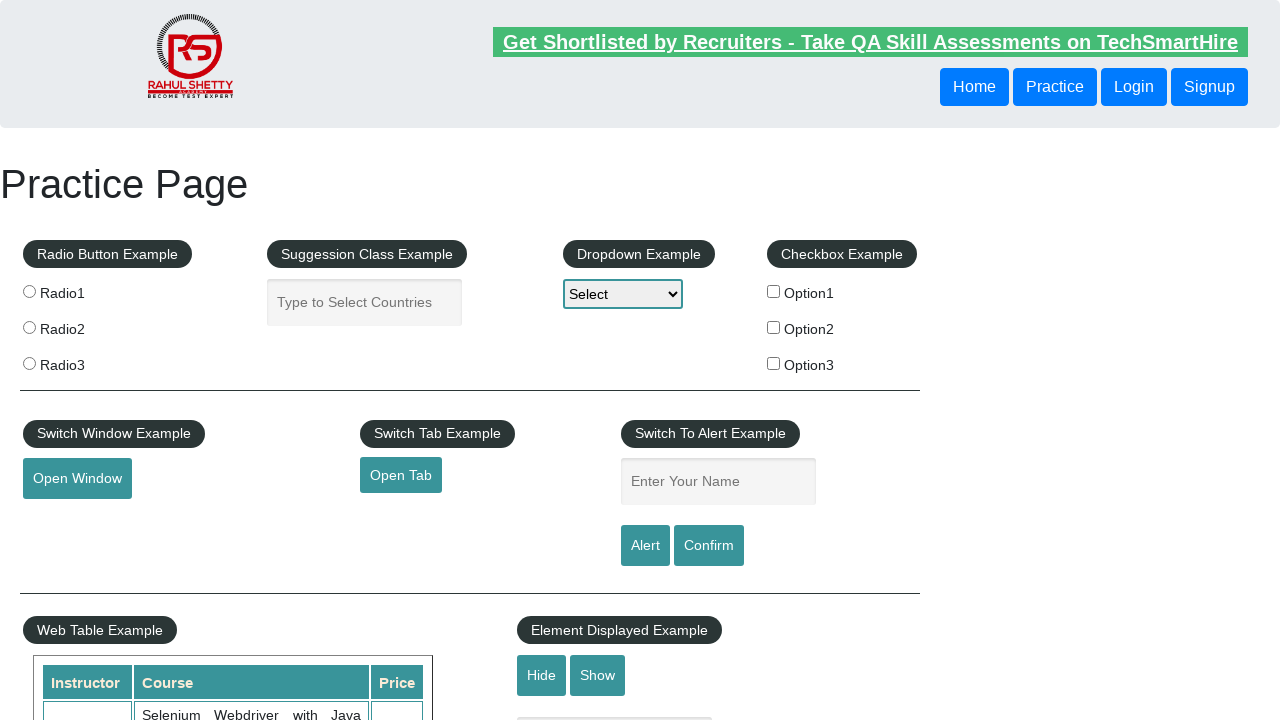